Navigates to cloudbytes.dev website and extracts the meta description content from the page

Starting URL: https://cloudbytes.dev/

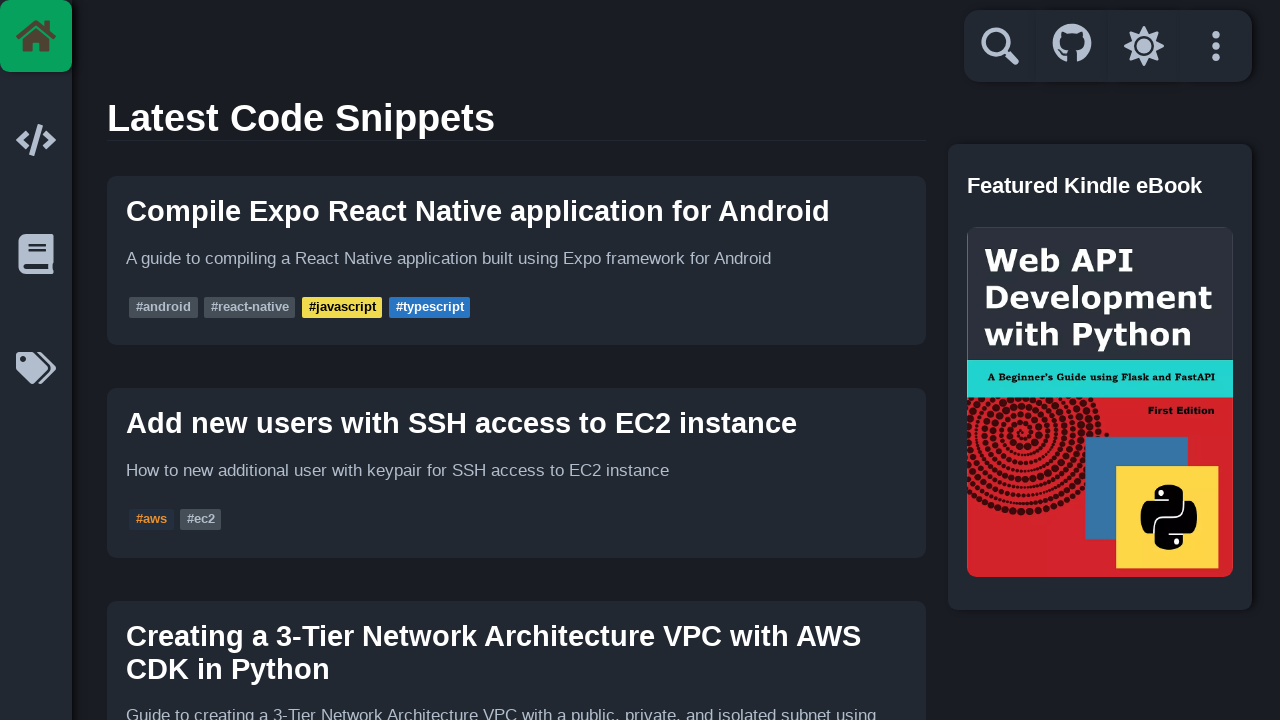

Navigated to https://cloudbytes.dev/
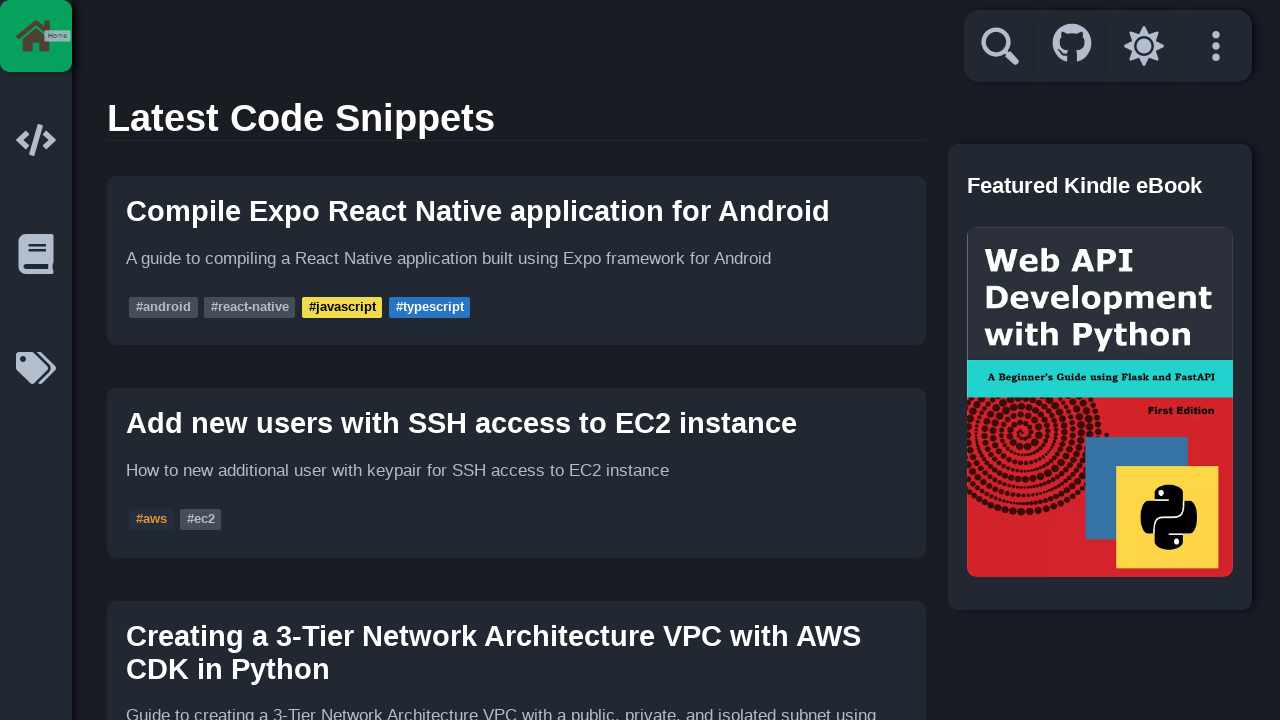

Located meta description element
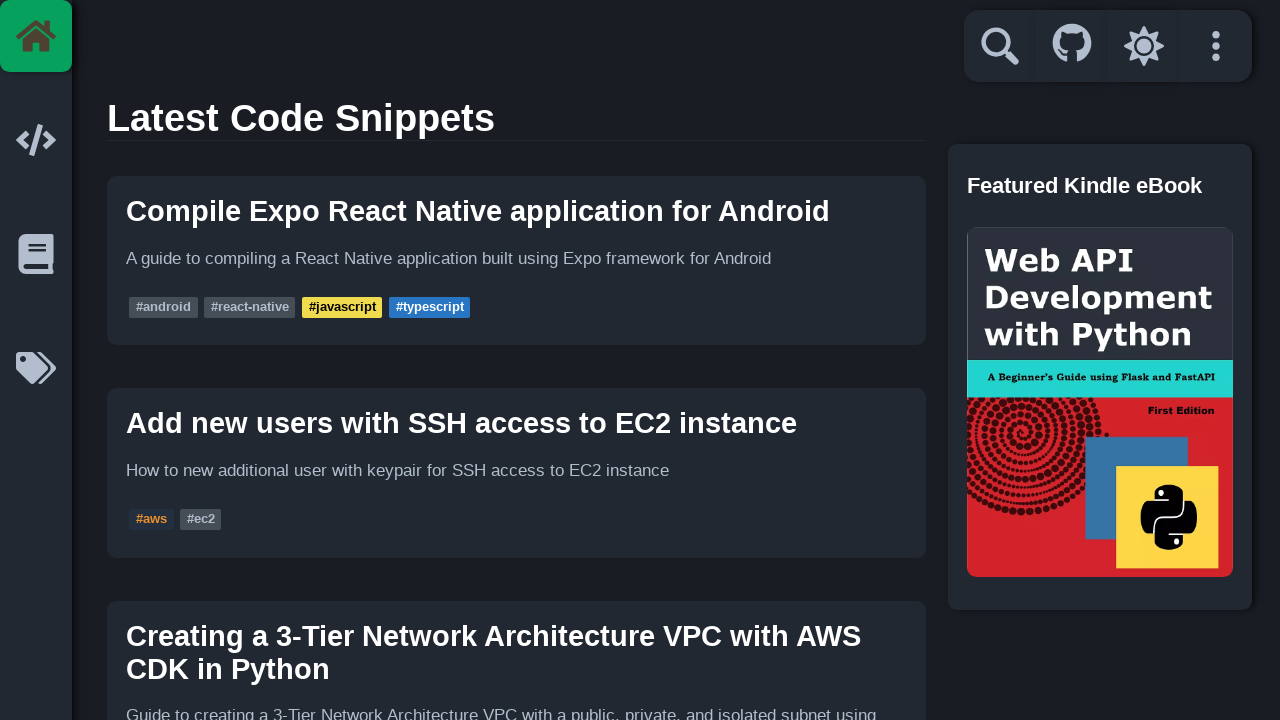

Extracted meta description content:  CloudBytes/dev>: Programming on Steroids | Code snippets, lessons, tutorials, and more. 
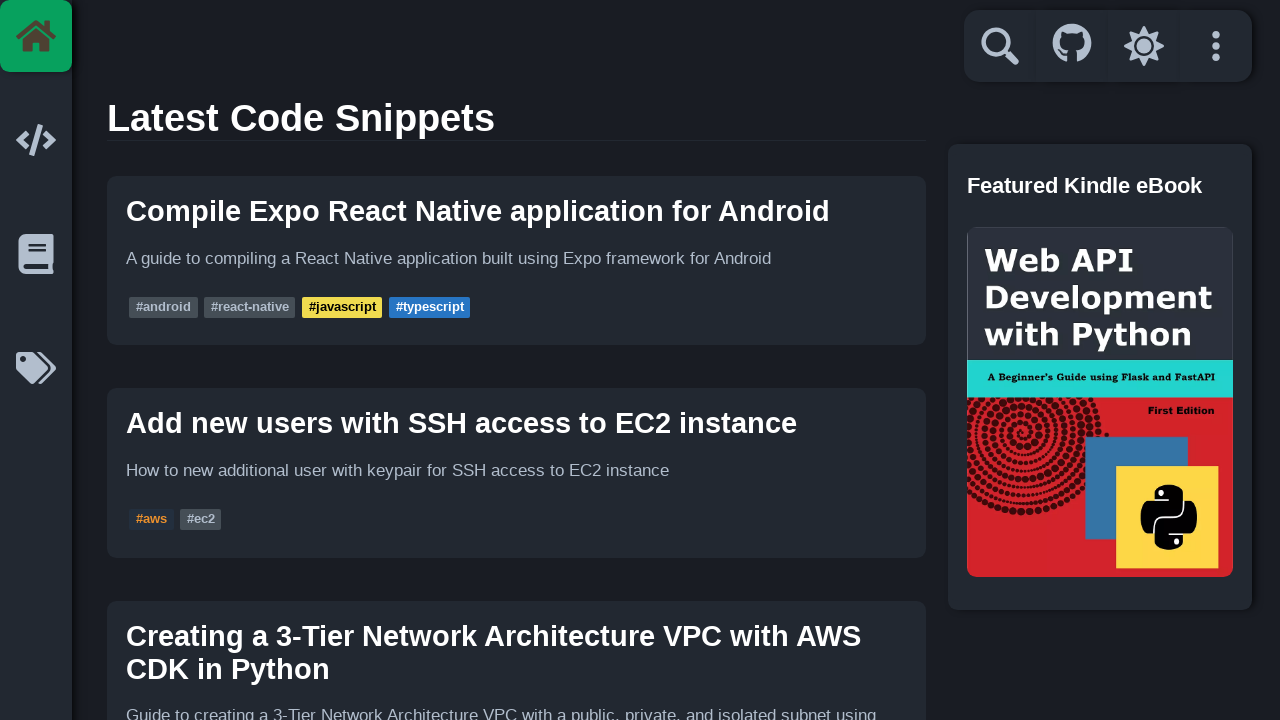

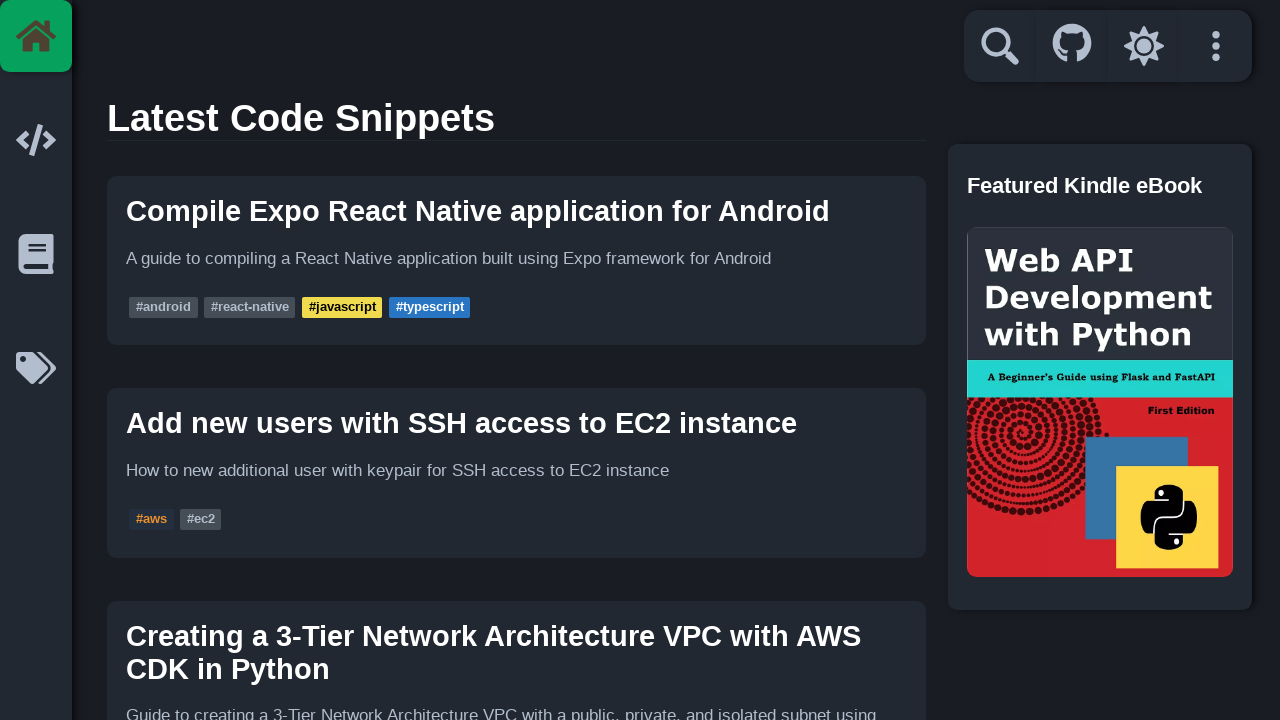